Tests scroll functionality by scrolling down to a "CYDEO" link at the bottom of the page using mouse move, then scrolling back up using PAGE_UP keyboard keys

Starting URL: https://practice.cydeo.com/

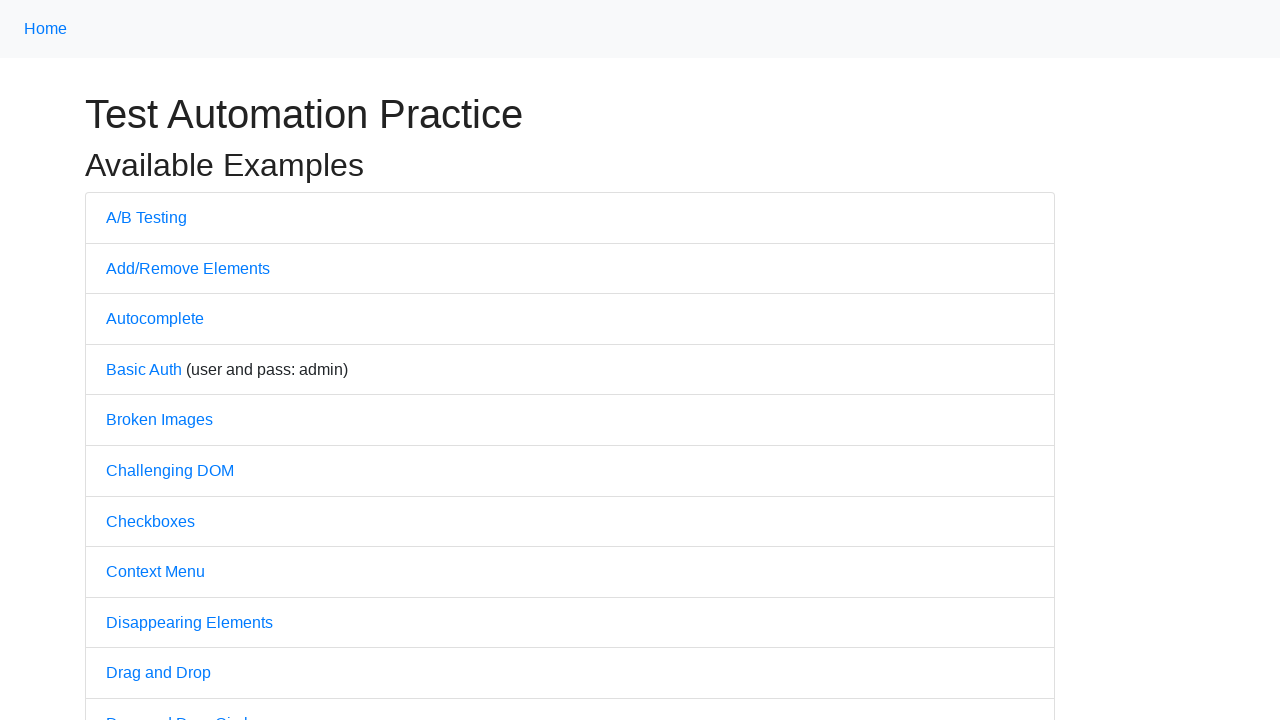

Located CYDEO link element
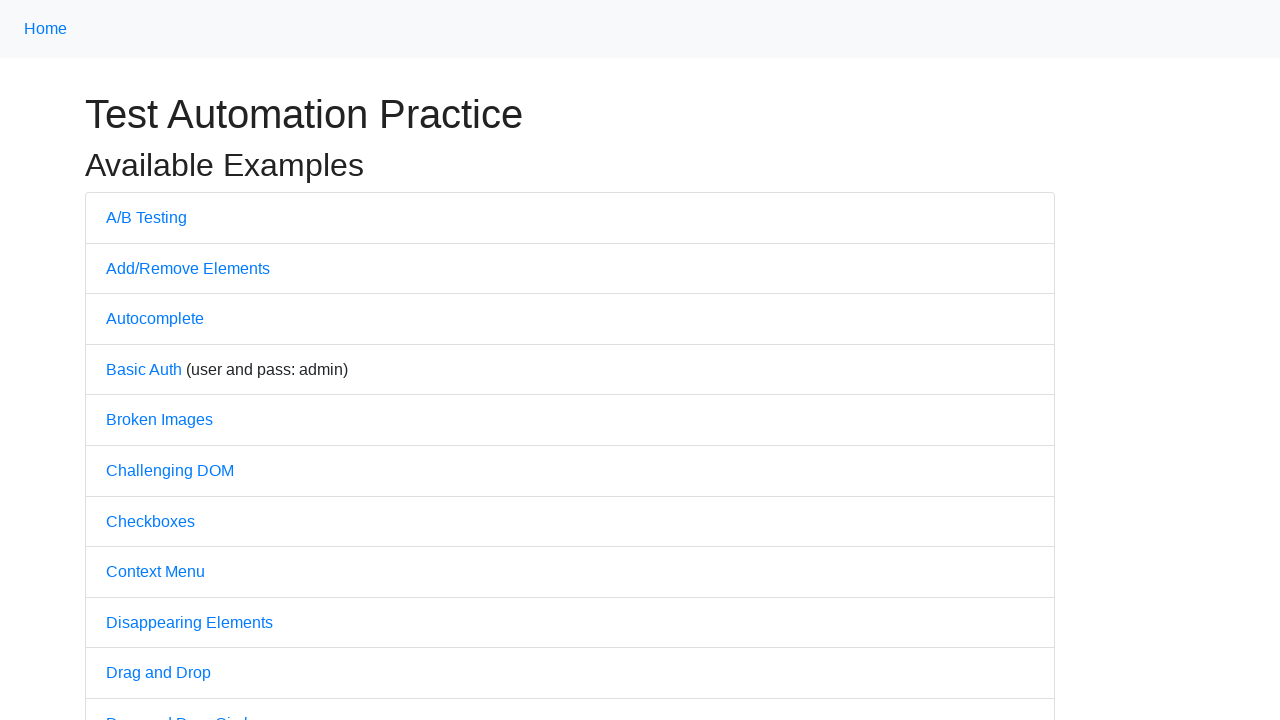

Scrolled down to CYDEO link at bottom of page
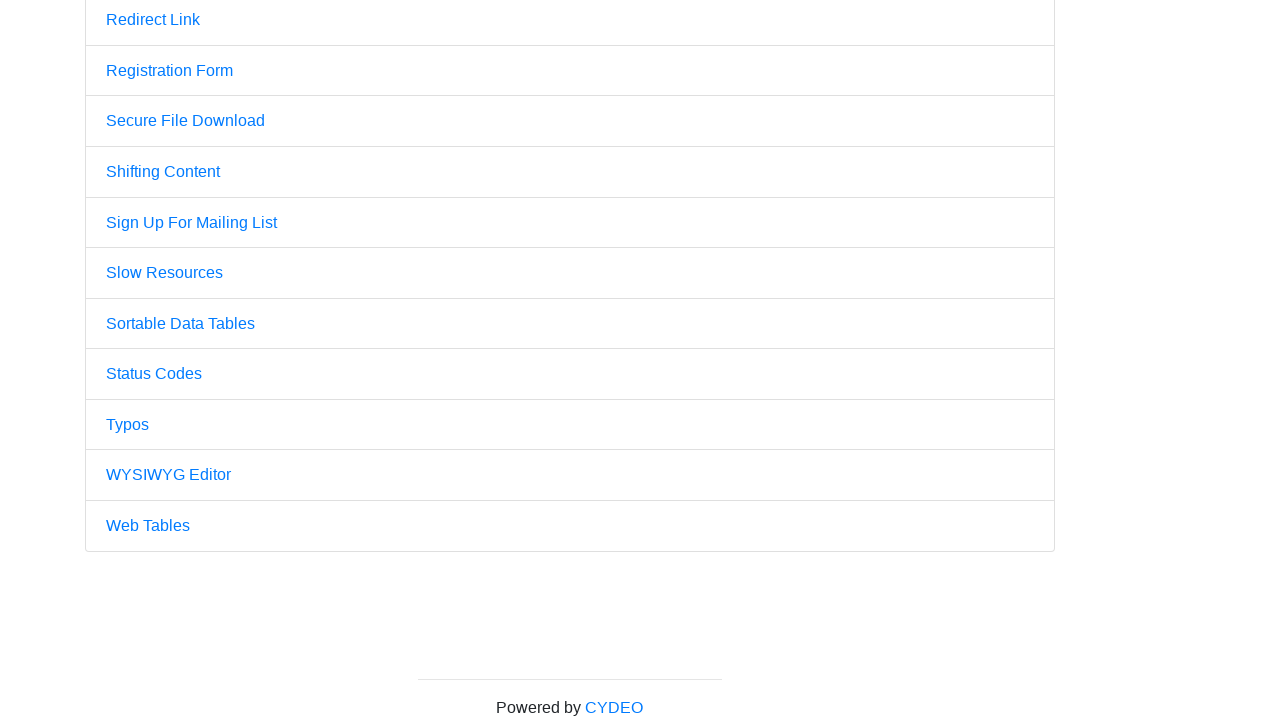

Pressed PageUp key to scroll back up
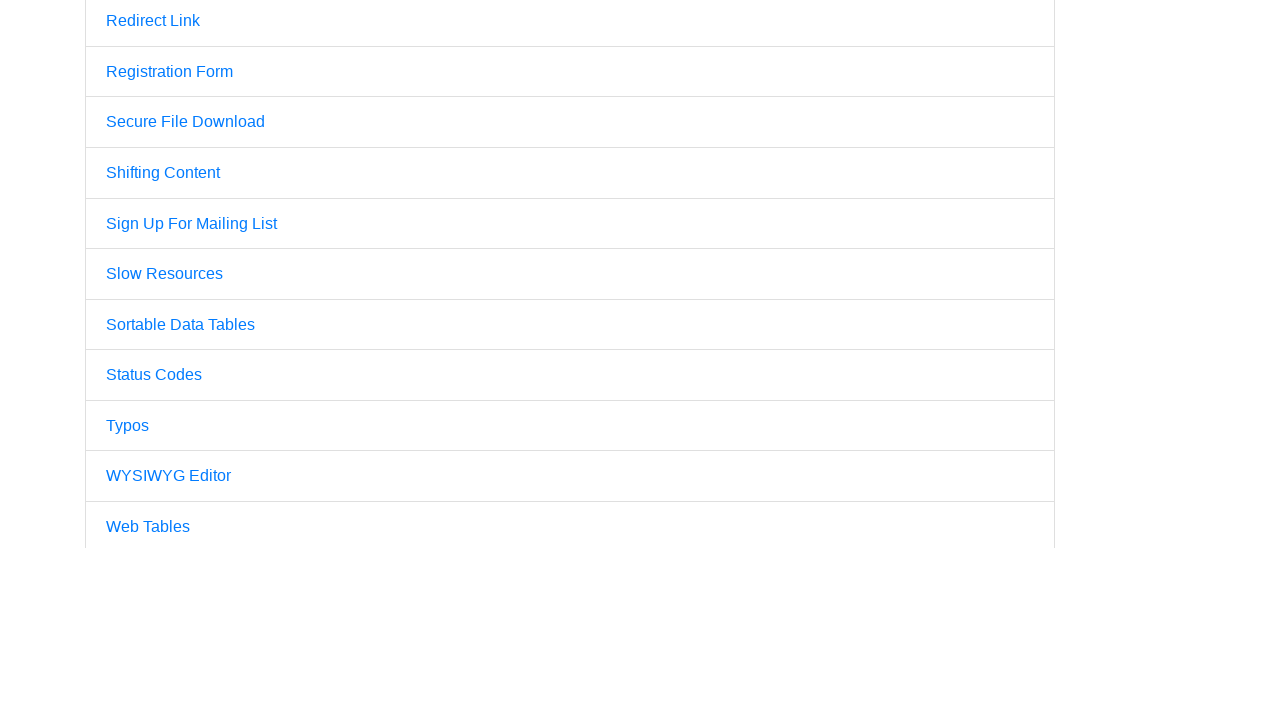

Pressed PageUp key again to scroll further up
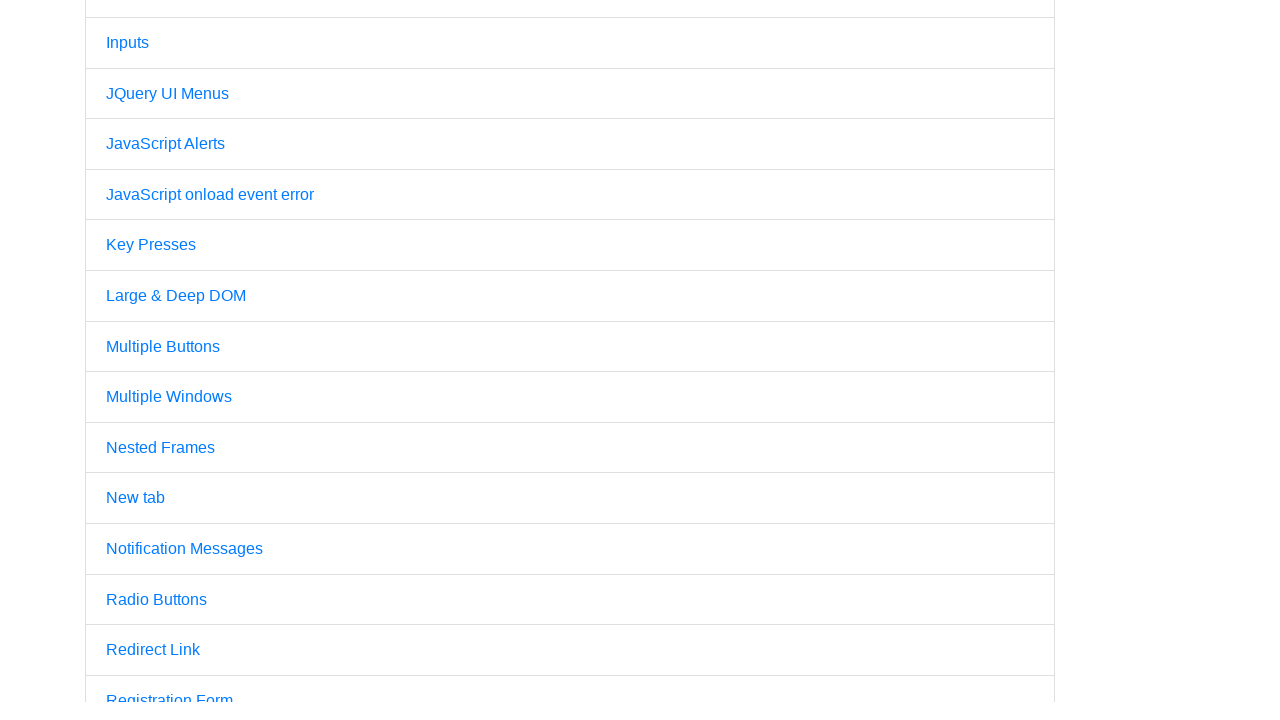

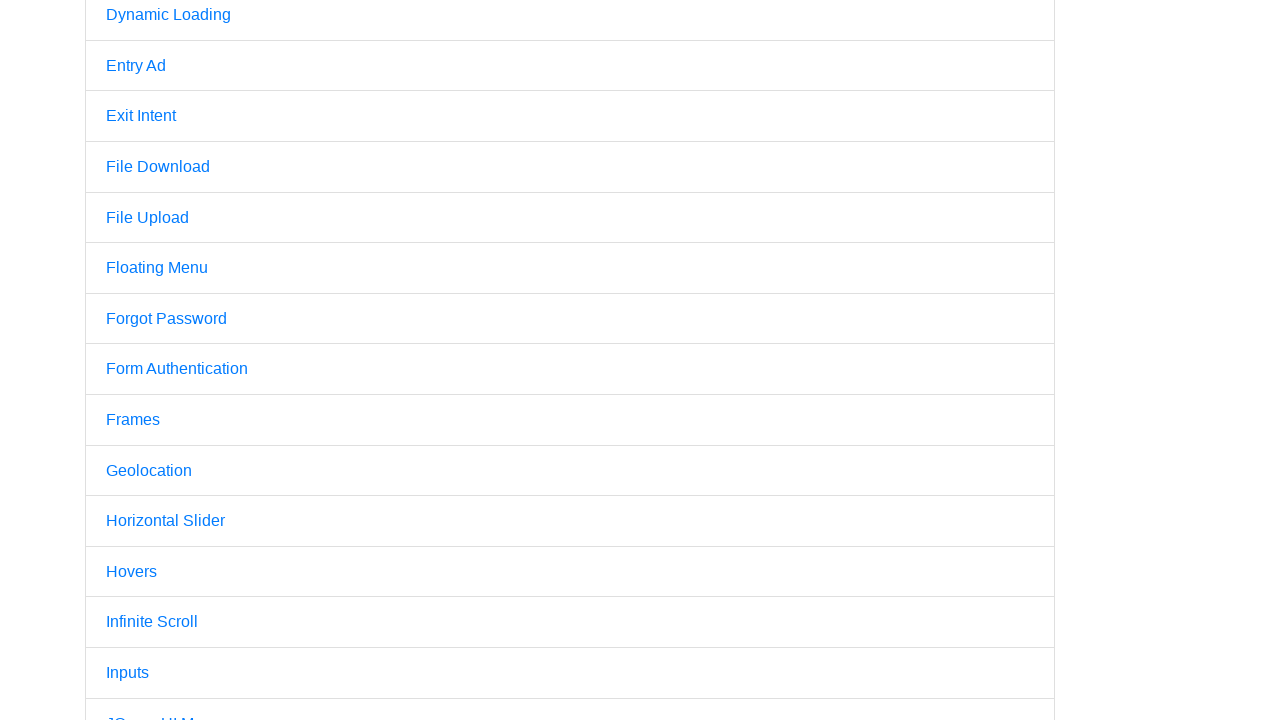